Tests opening a new browser window and switching between windows

Starting URL: https://demoqa.com/browser-windows

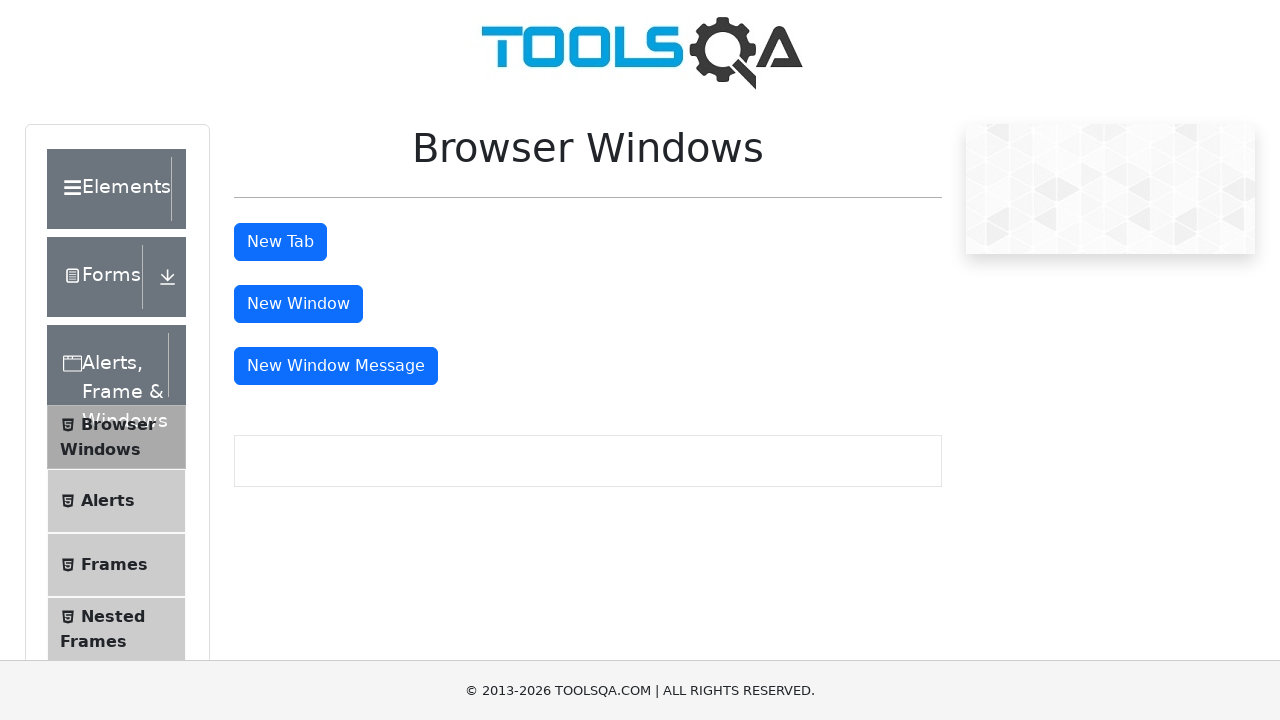

Clicked button to open new window at (298, 304) on xpath=//*[@id="windowButton"]
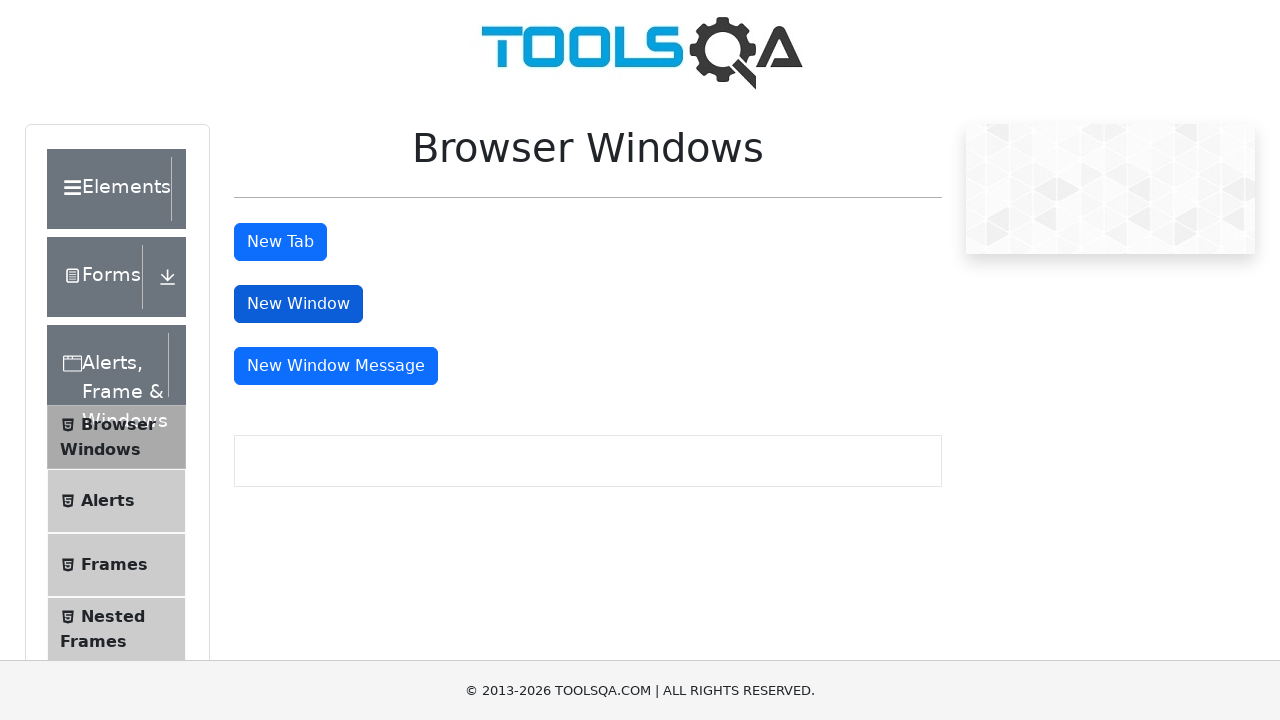

New window opened and context captured at (298, 304) on xpath=//*[@id="windowButton"]
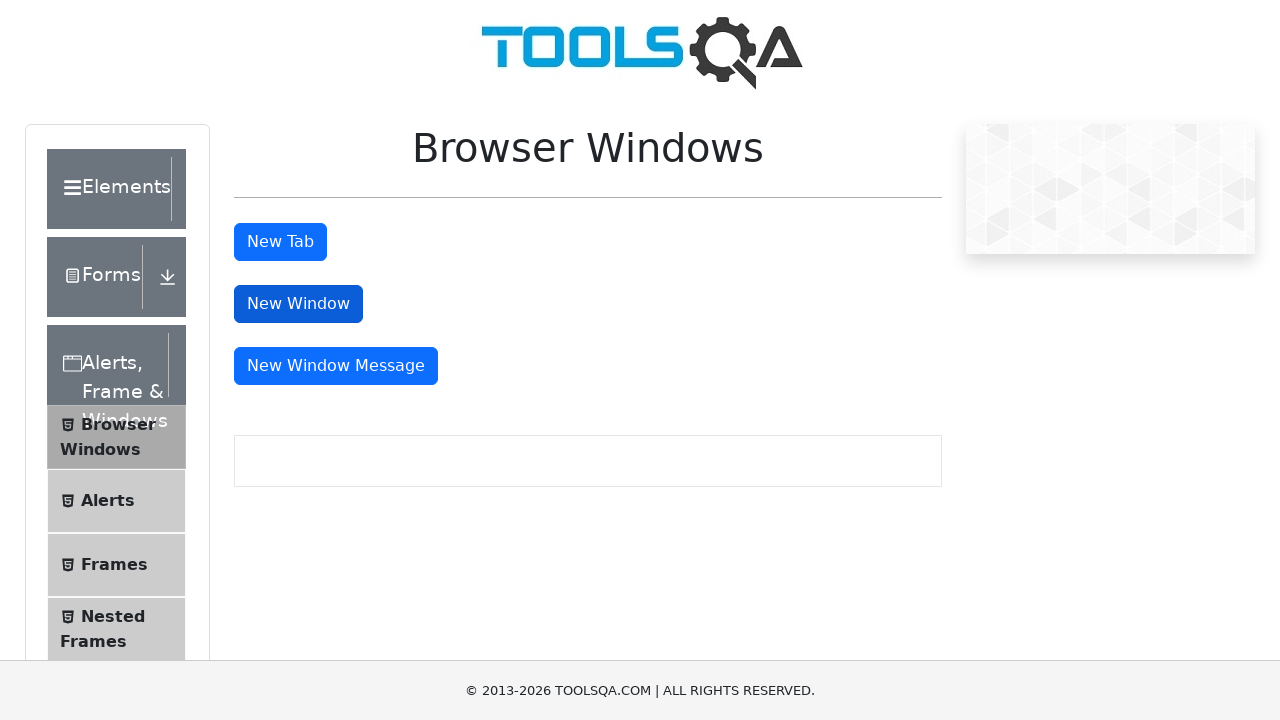

Retrieved new page object from opened window
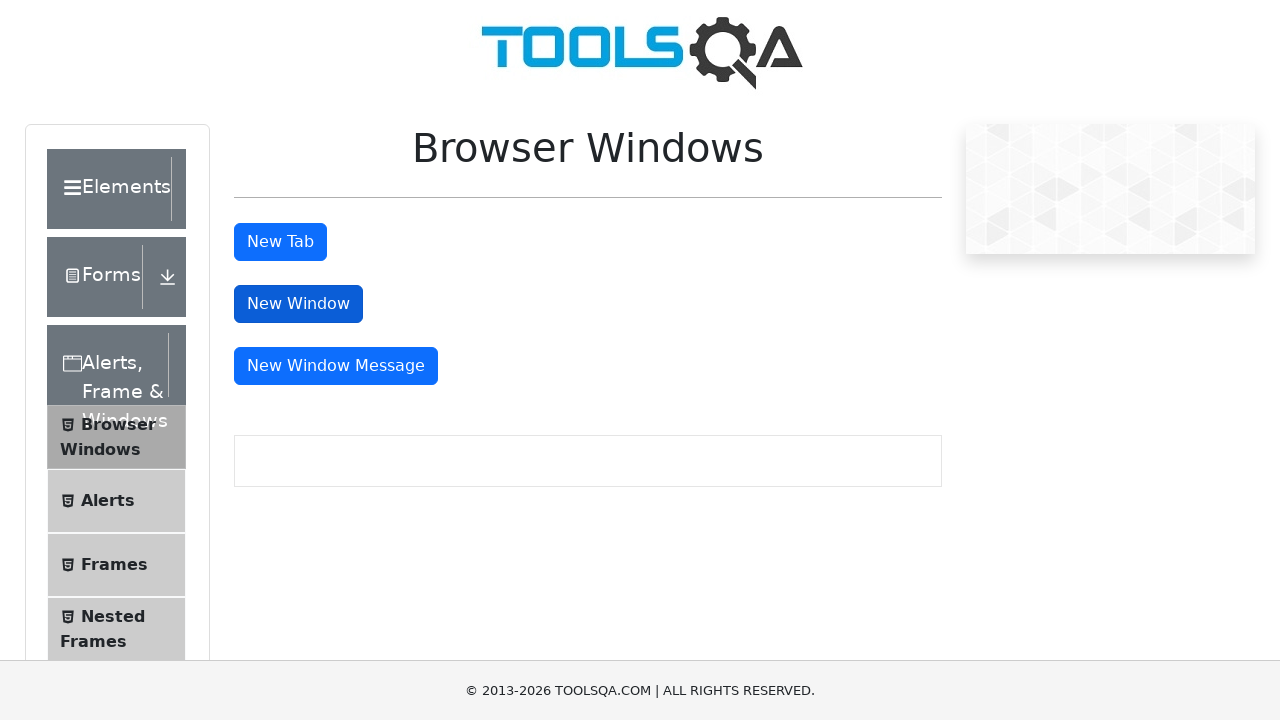

Retrieved viewport size of new window
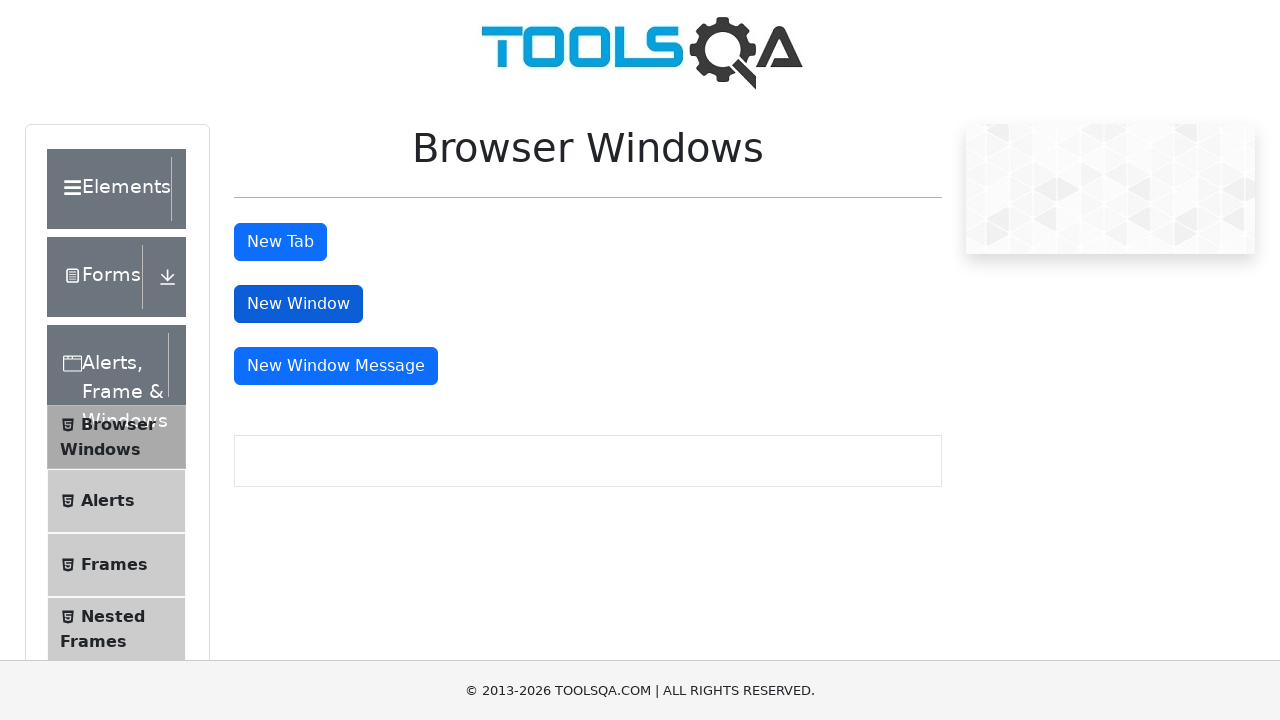

Extracted window dimensions: 400x400
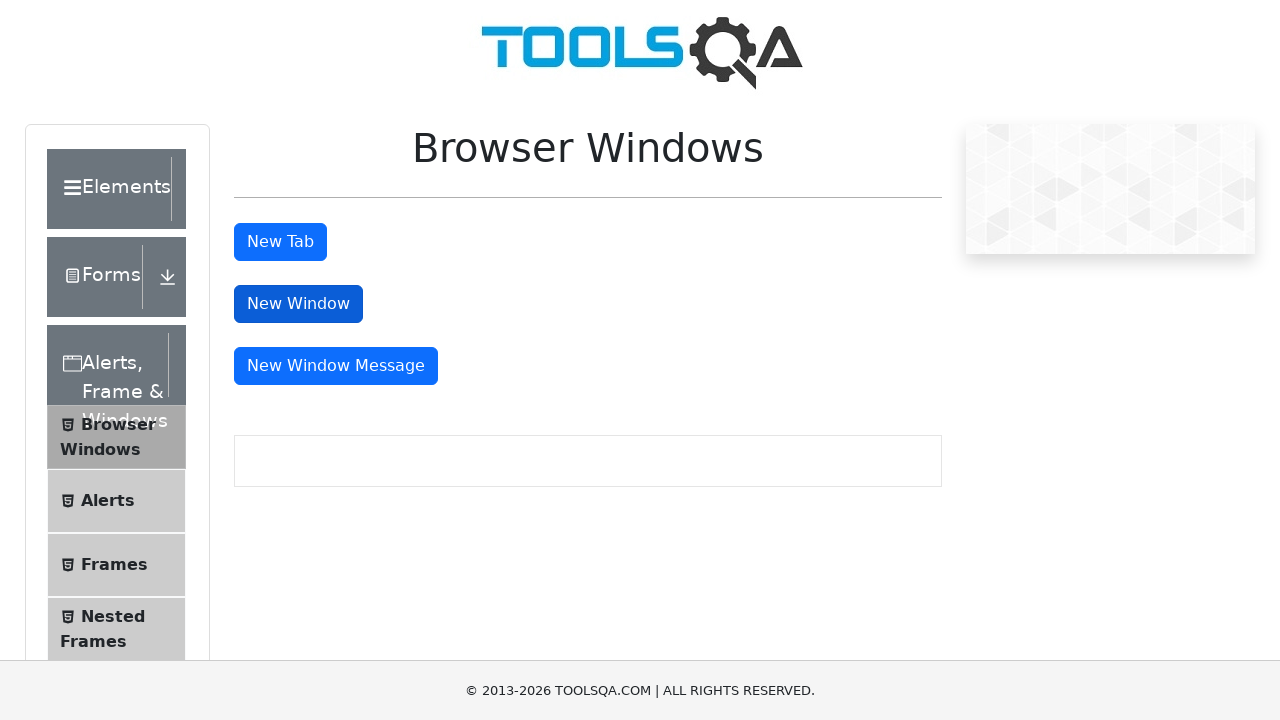

Switched focus back to original window
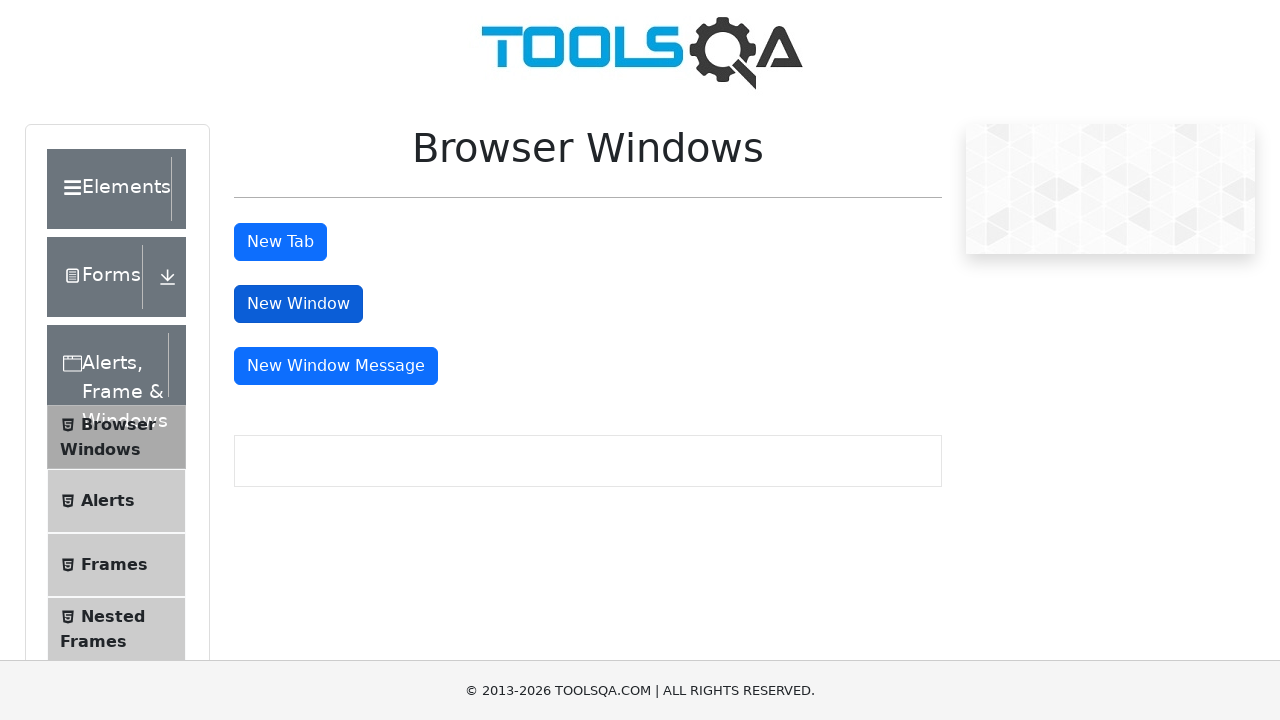

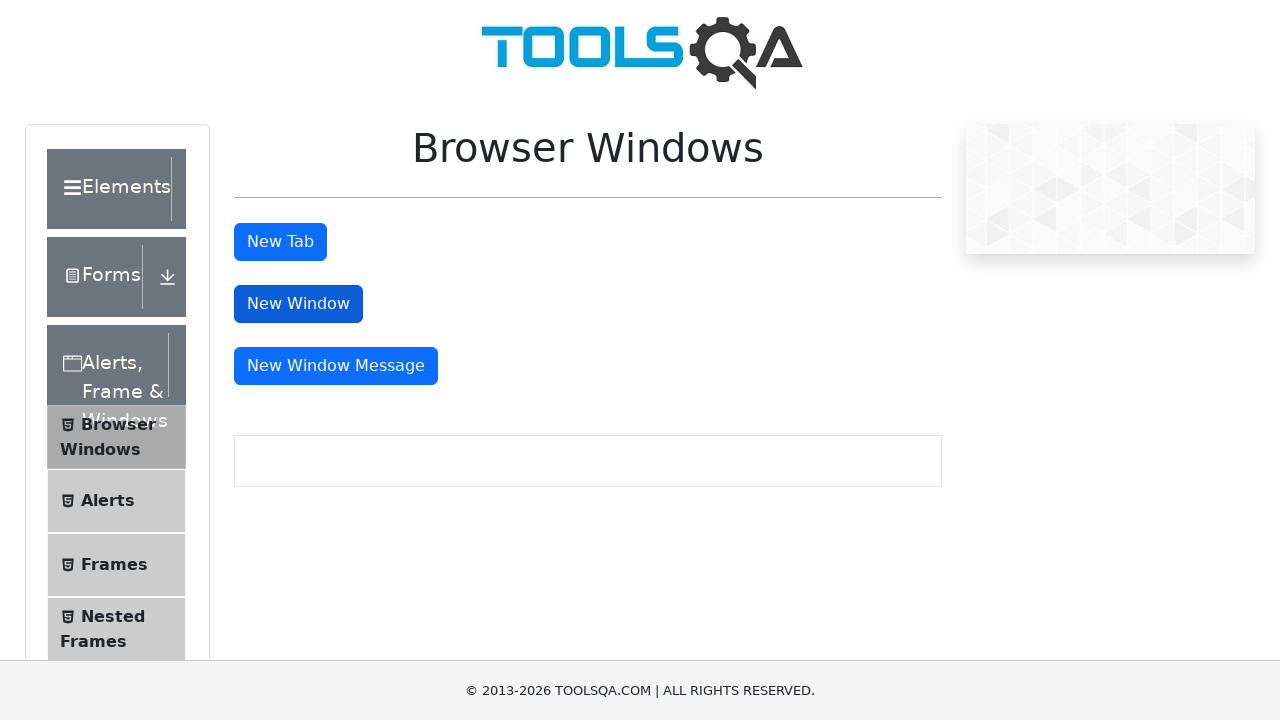